Tests a square root calculator by entering a number (25), submitting the calculation, and waiting for the result to appear.

Starting URL: https://ru.onlinemschool.com/math/assistance/number_theory/square-root-calculator/

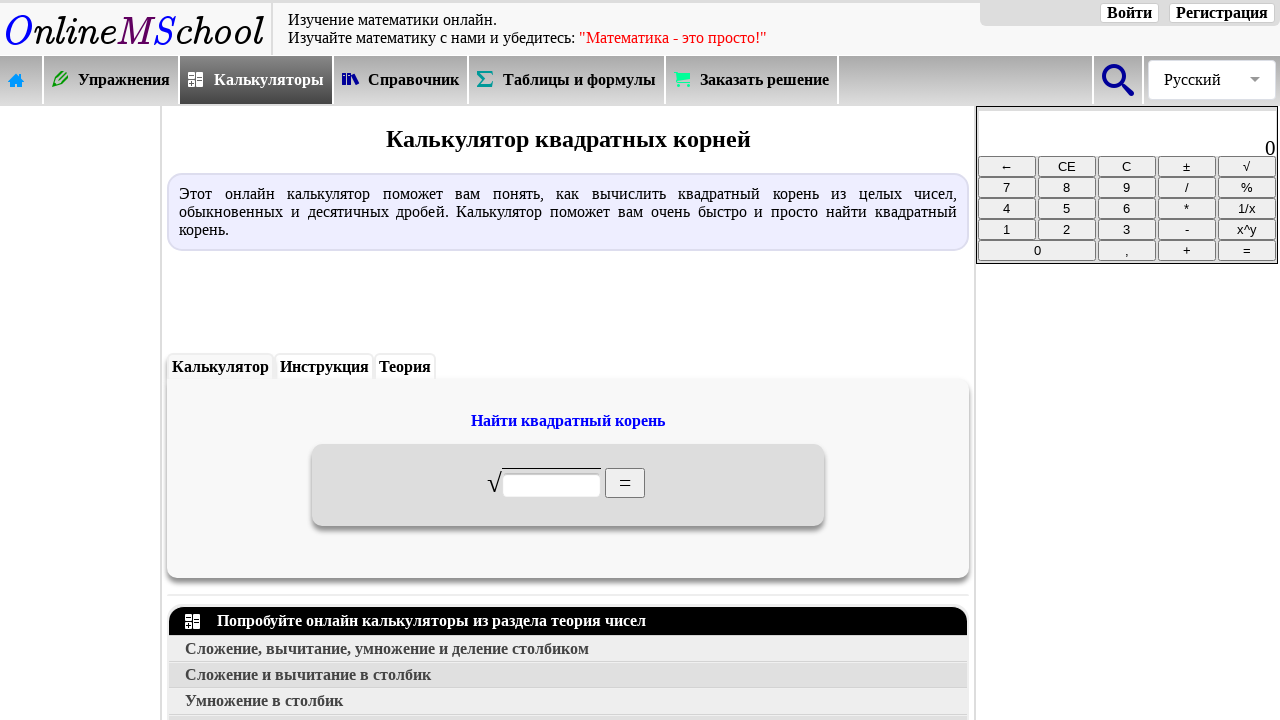

Cleared the square root input field on input#oms_c1
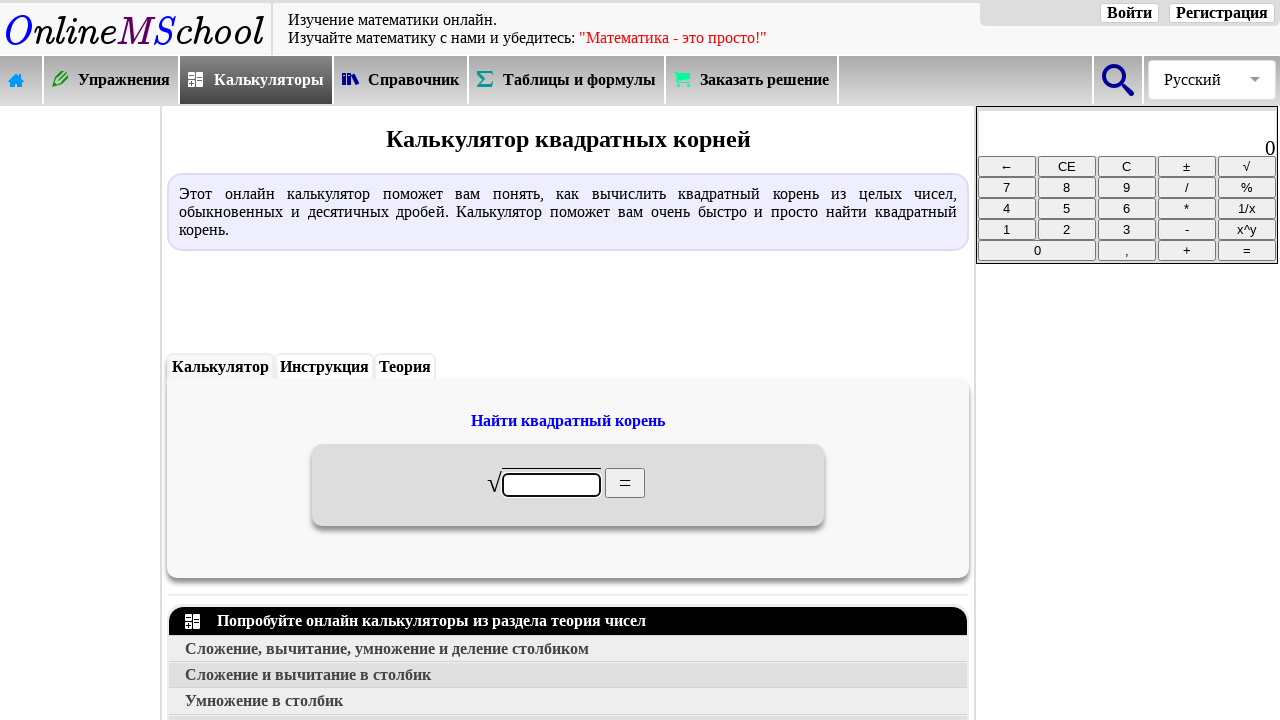

Entered number 25 into the square root calculator field on input#oms_c1
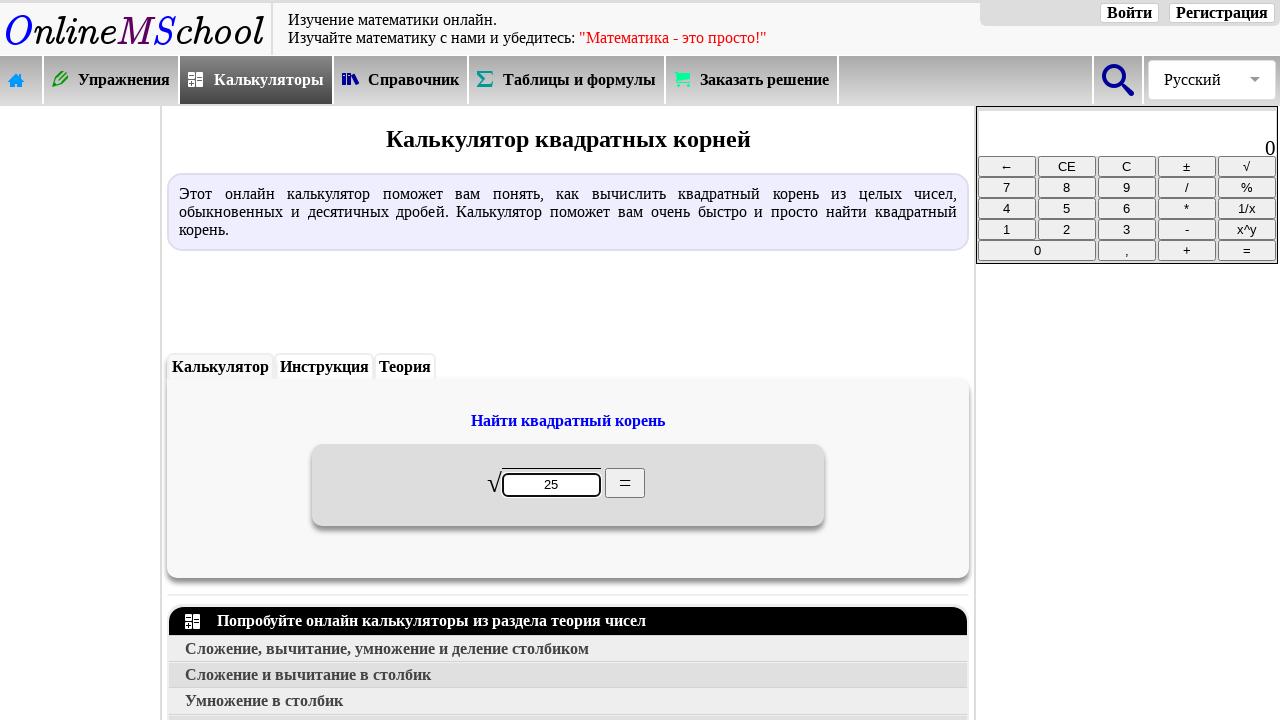

Clicked the calculate button to compute square root at (625, 483) on input#oms_nabor
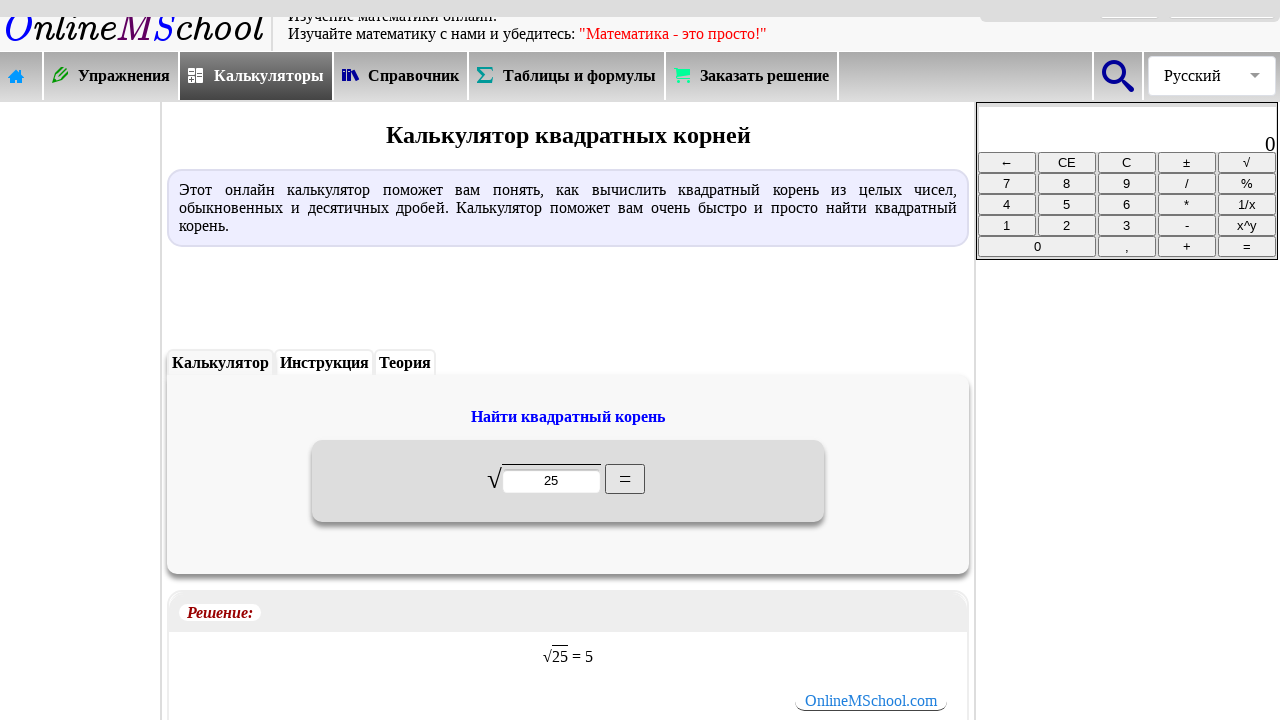

Result appeared in the main result section
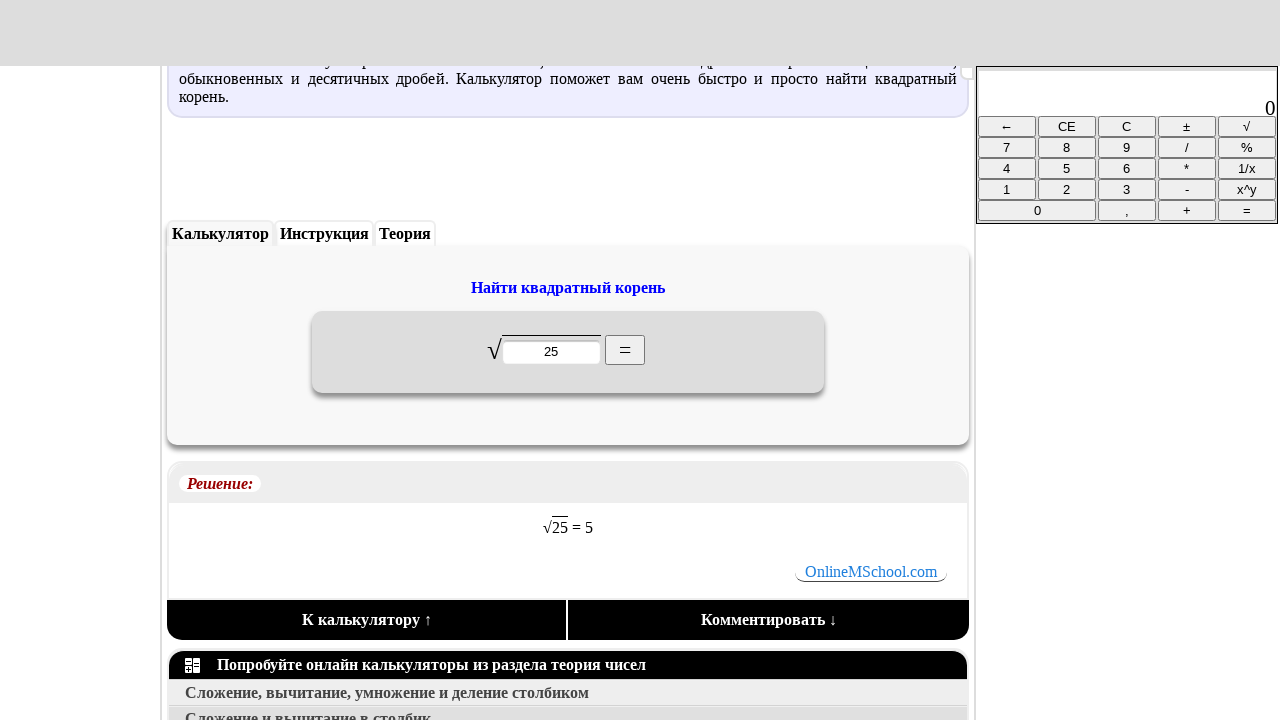

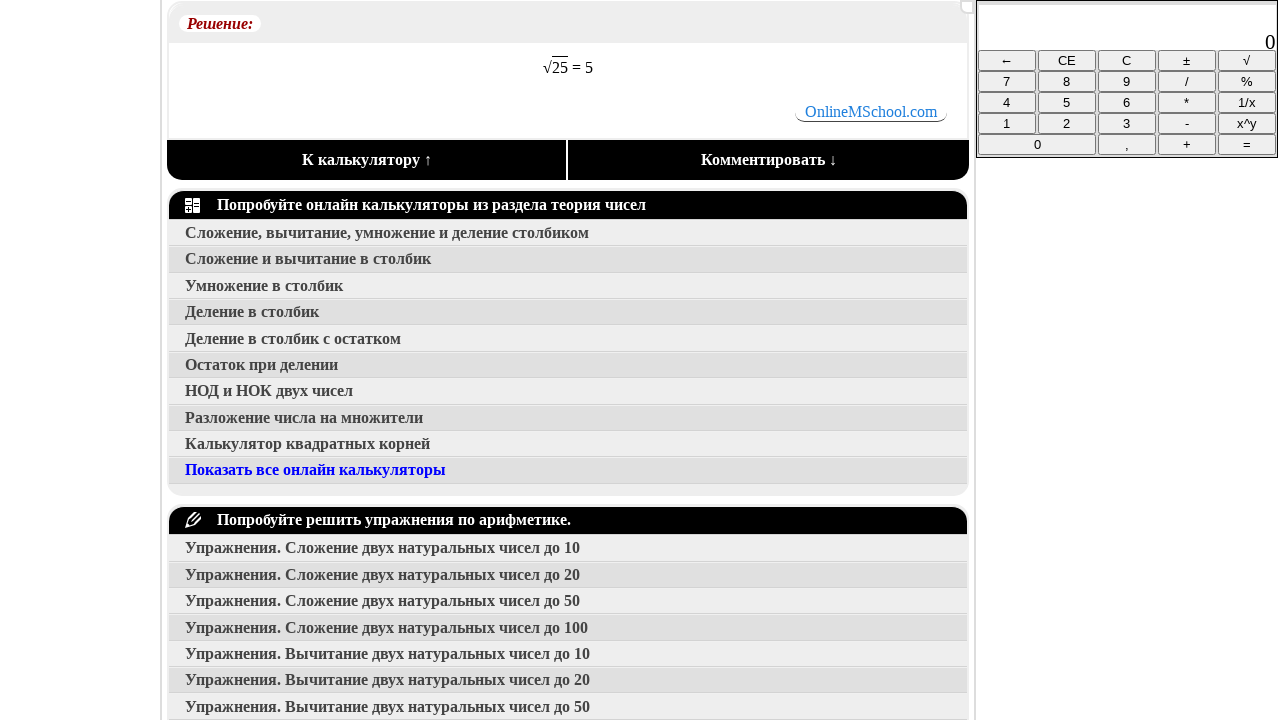